Tests the Add Customer functionality in the Bank Manager section by clicking the Bank Manager Login button, then adding a new customer with first name, last name, and post code, and verifying the success message.

Starting URL: https://www.globalsqa.com/angularJs-protractor/BankingProject/#/login

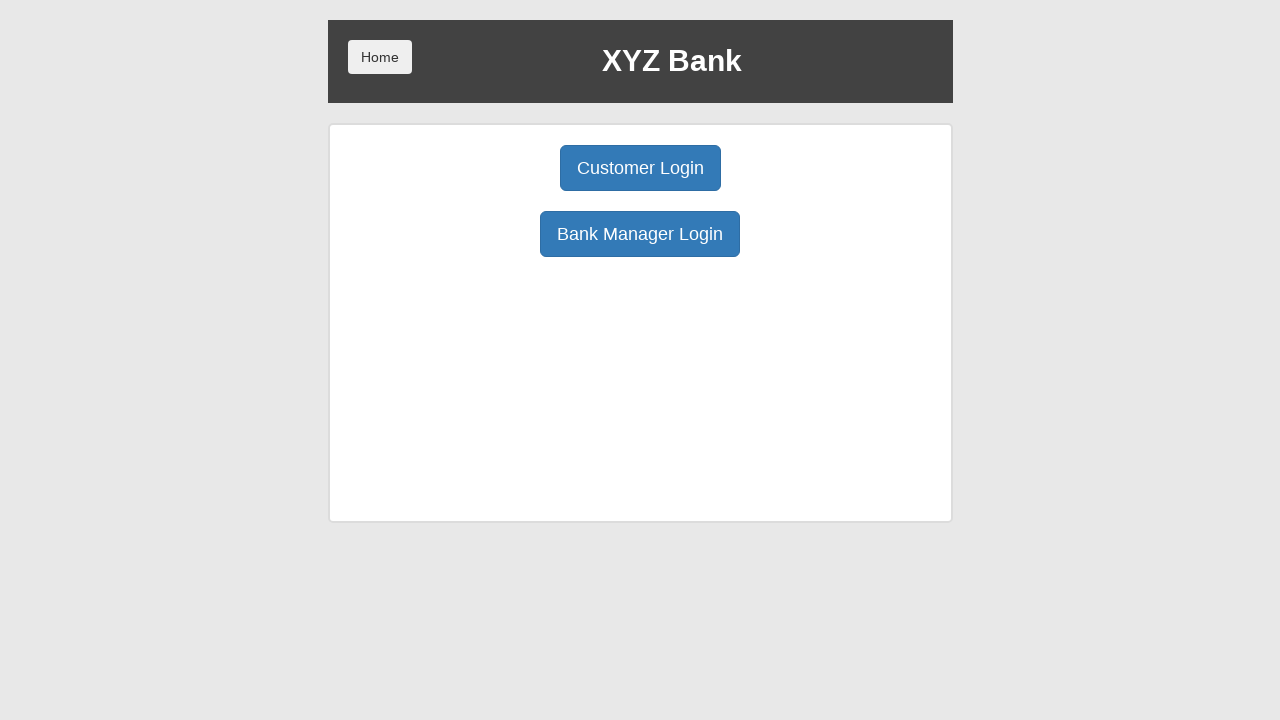

Clicked Bank Manager Login button at (640, 234) on button:has-text('Bank Manager Login')
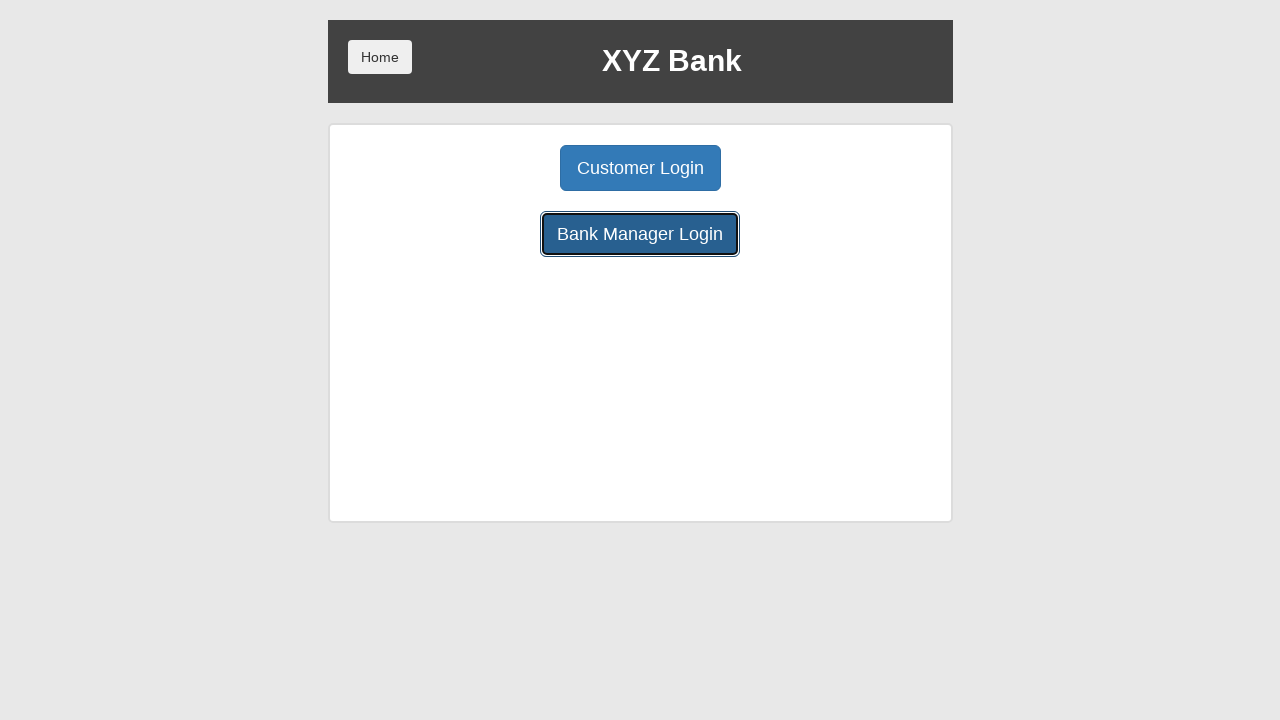

Clicked Add Customer button at (502, 168) on button:has-text('Add Customer')
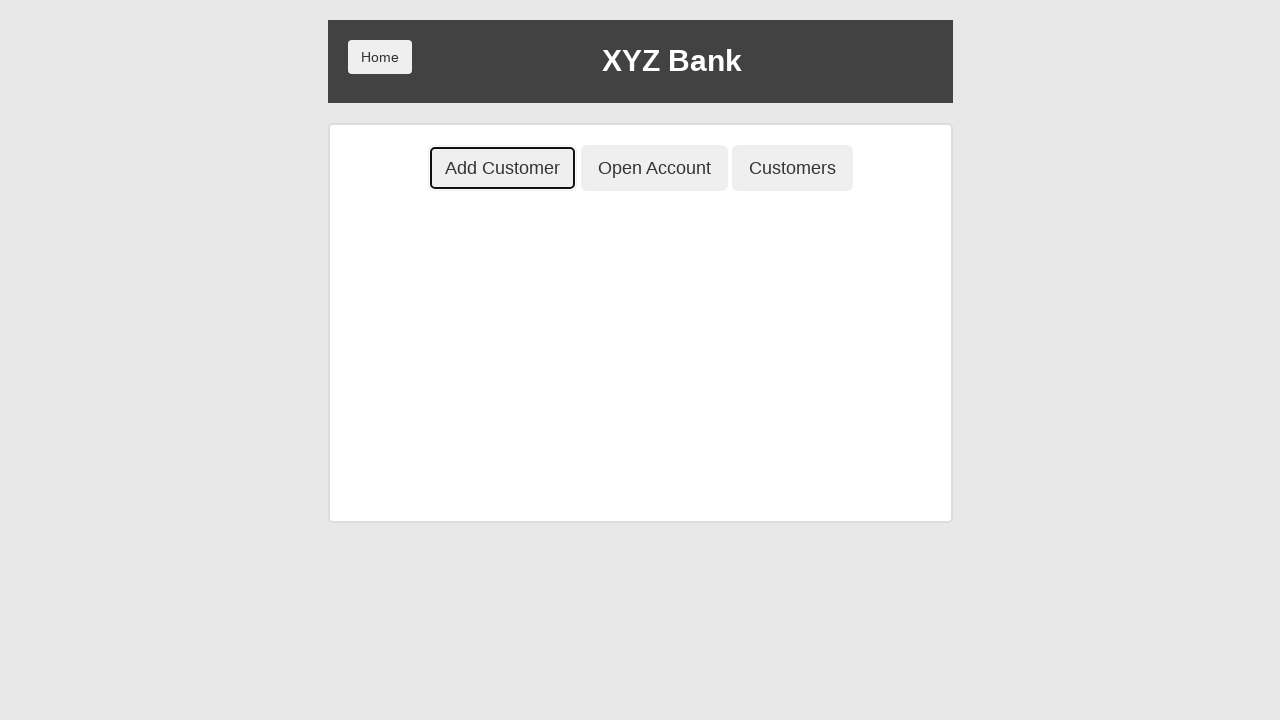

Filled First Name field with 'Ahmet' on input[placeholder='First Name']
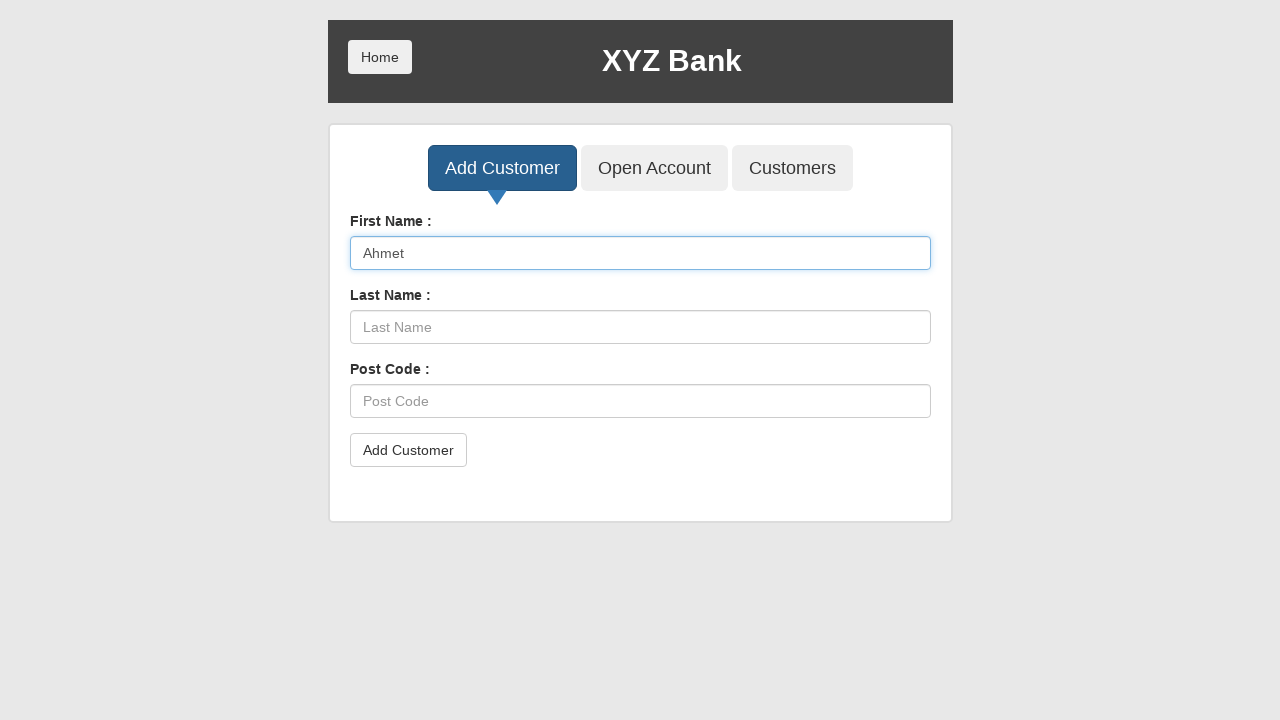

Filled Last Name field with 'Baldir' on input[placeholder='Last Name']
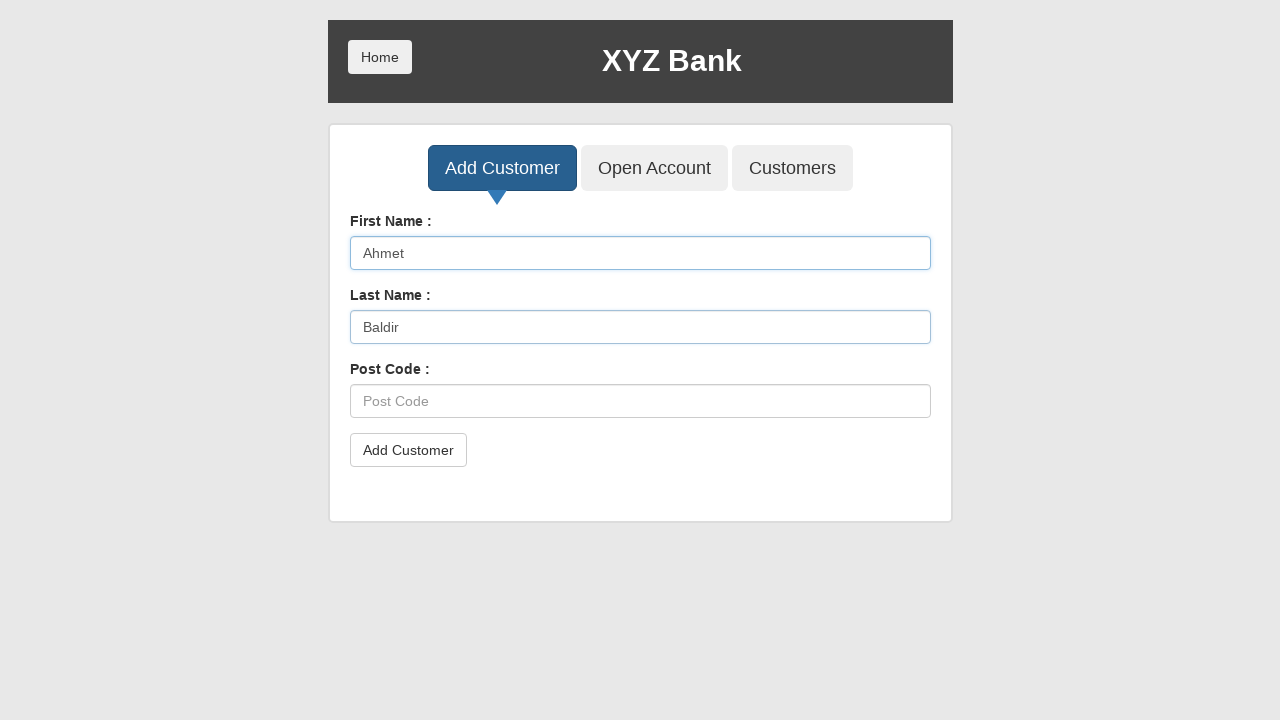

Filled Post Code field with '60143' on input[placeholder='Post Code']
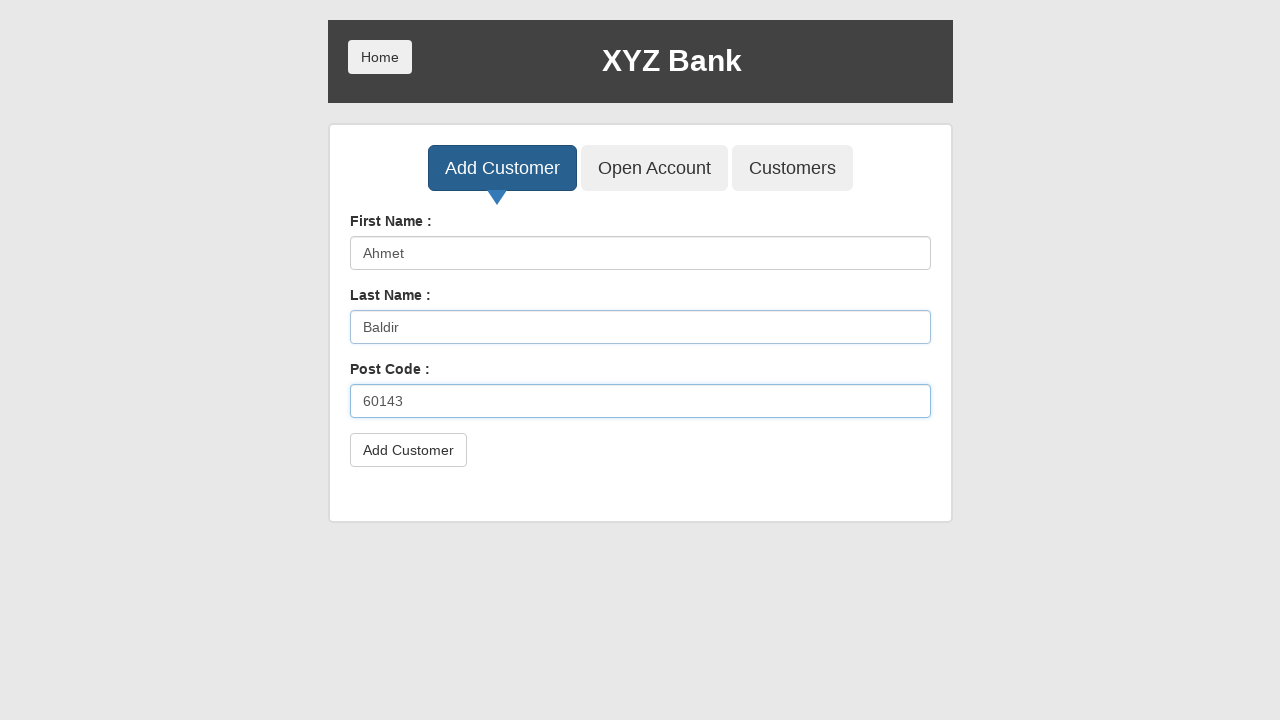

Clicked Add Customer submit button at (408, 450) on button[type='submit']:has-text('Add Customer')
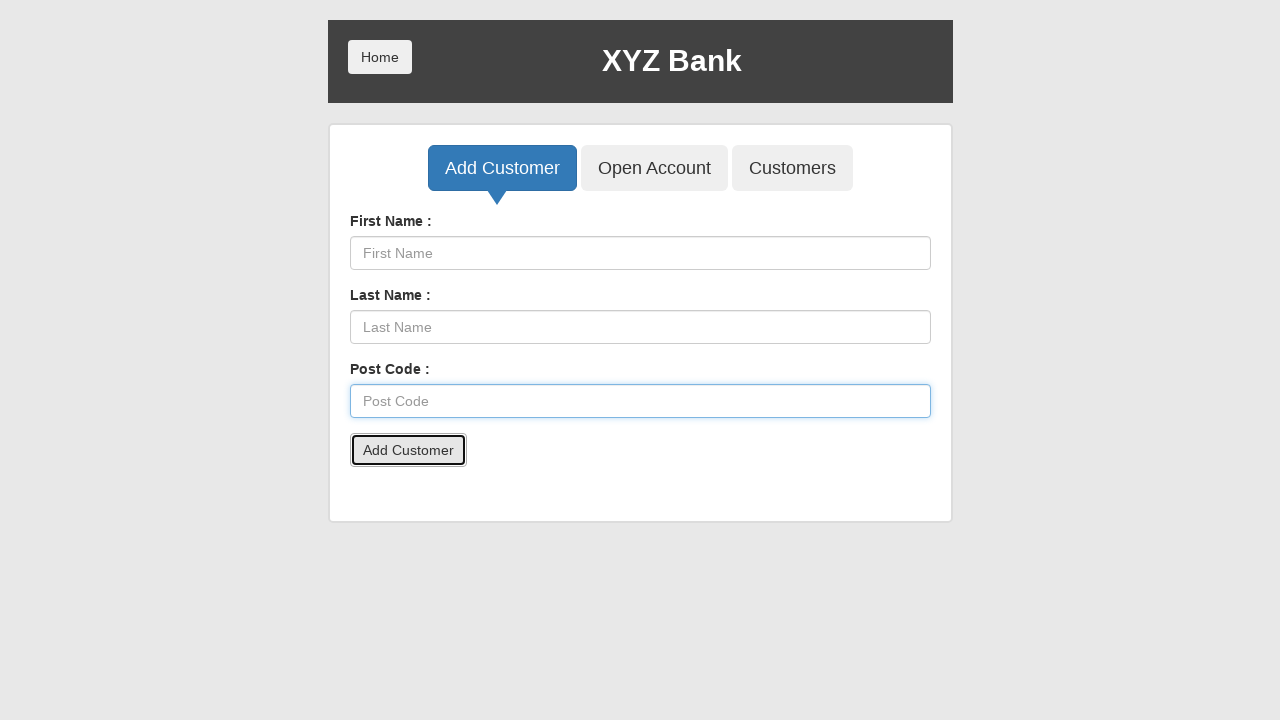

Set up dialog handler to accept alerts
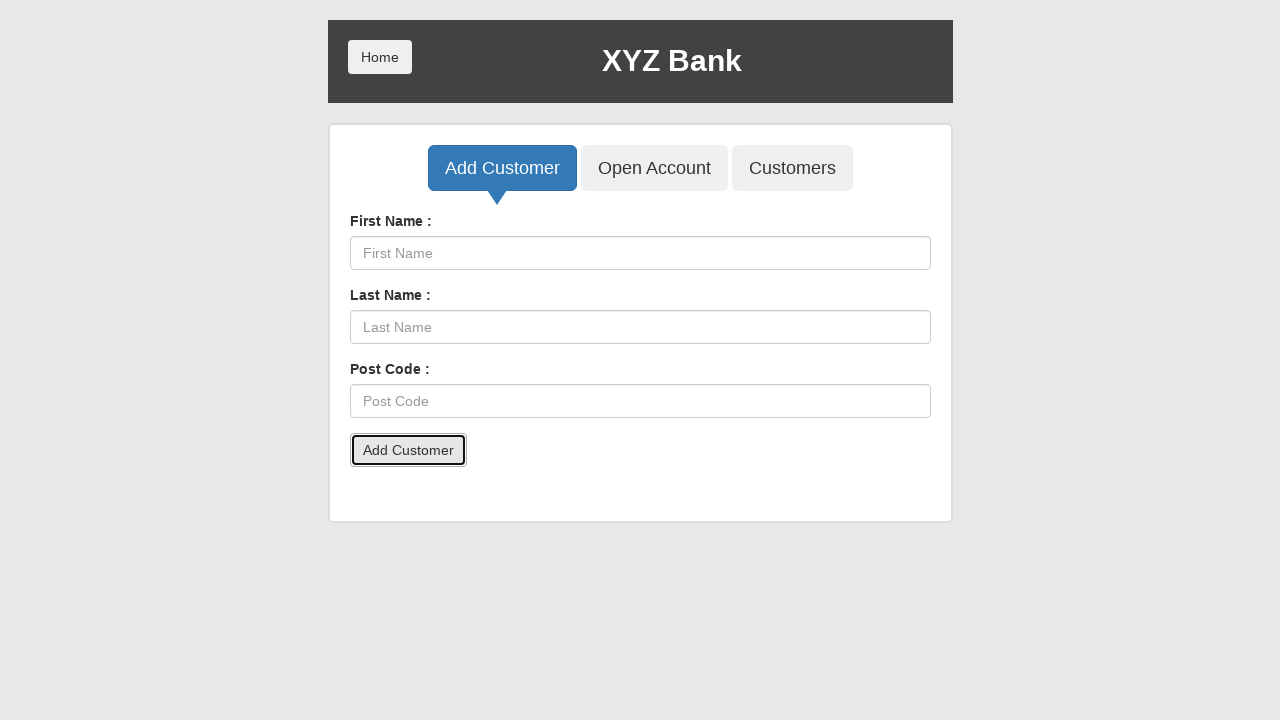

Waited for alert handling to complete
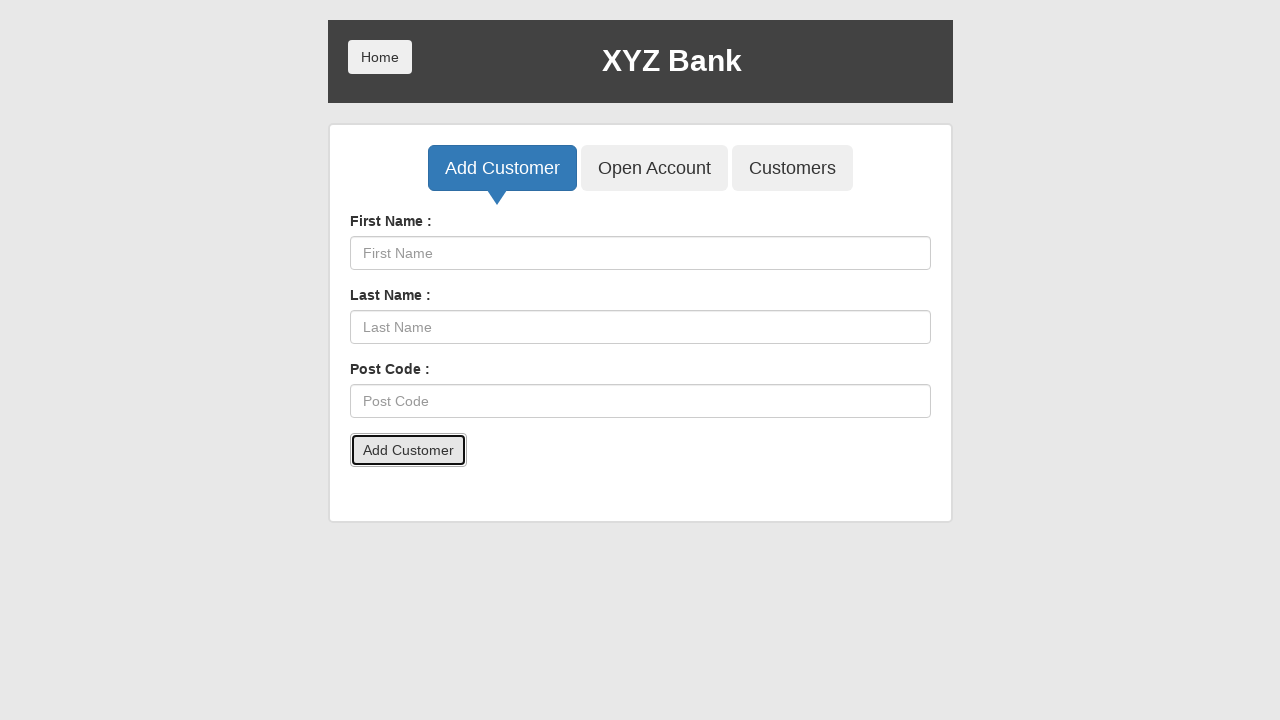

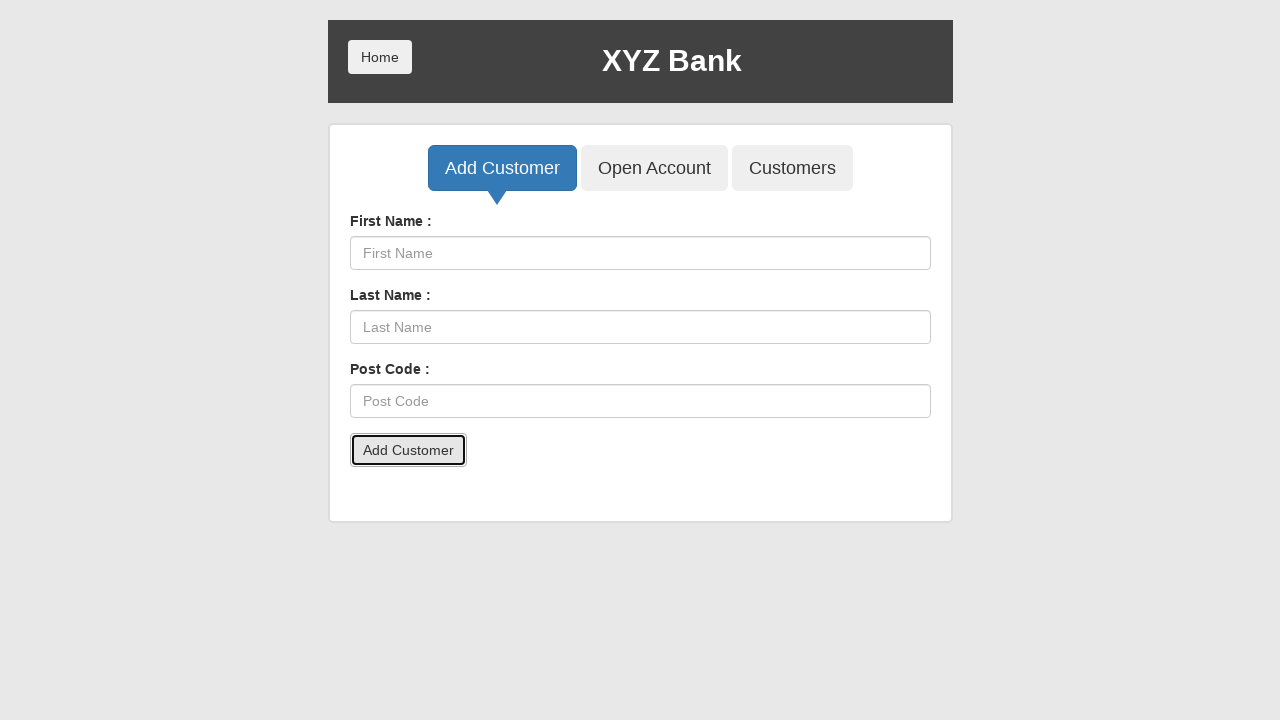